Launches the Purplle beauty products website and verifies it loads successfully by waiting for the page to be ready.

Starting URL: https://www.purplle.com/

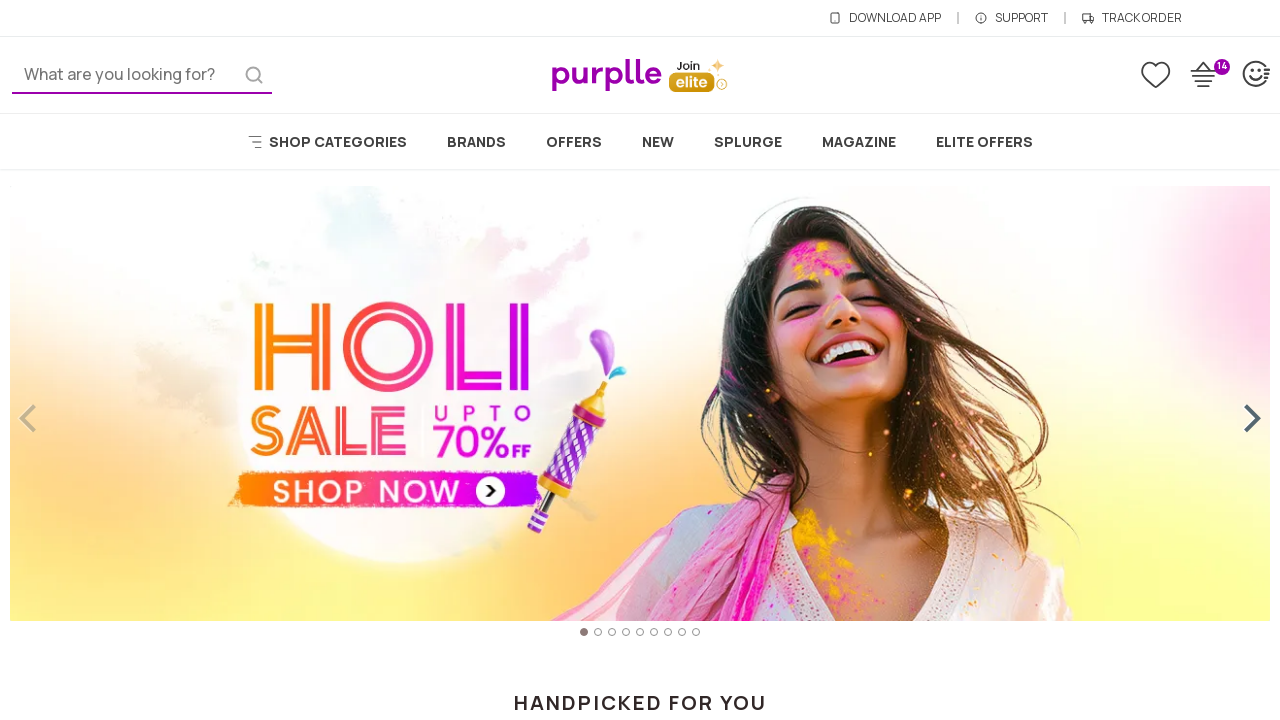

Waited for page DOM content to load
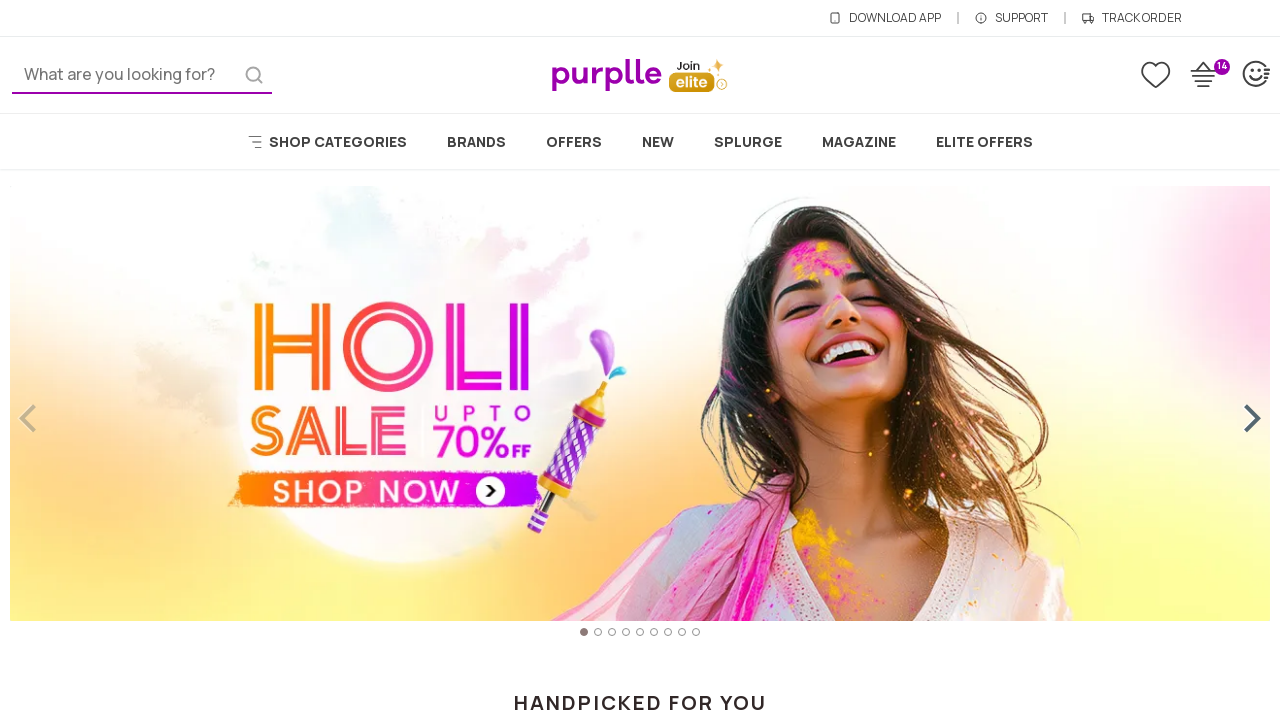

Verified body element is present on Purplle website
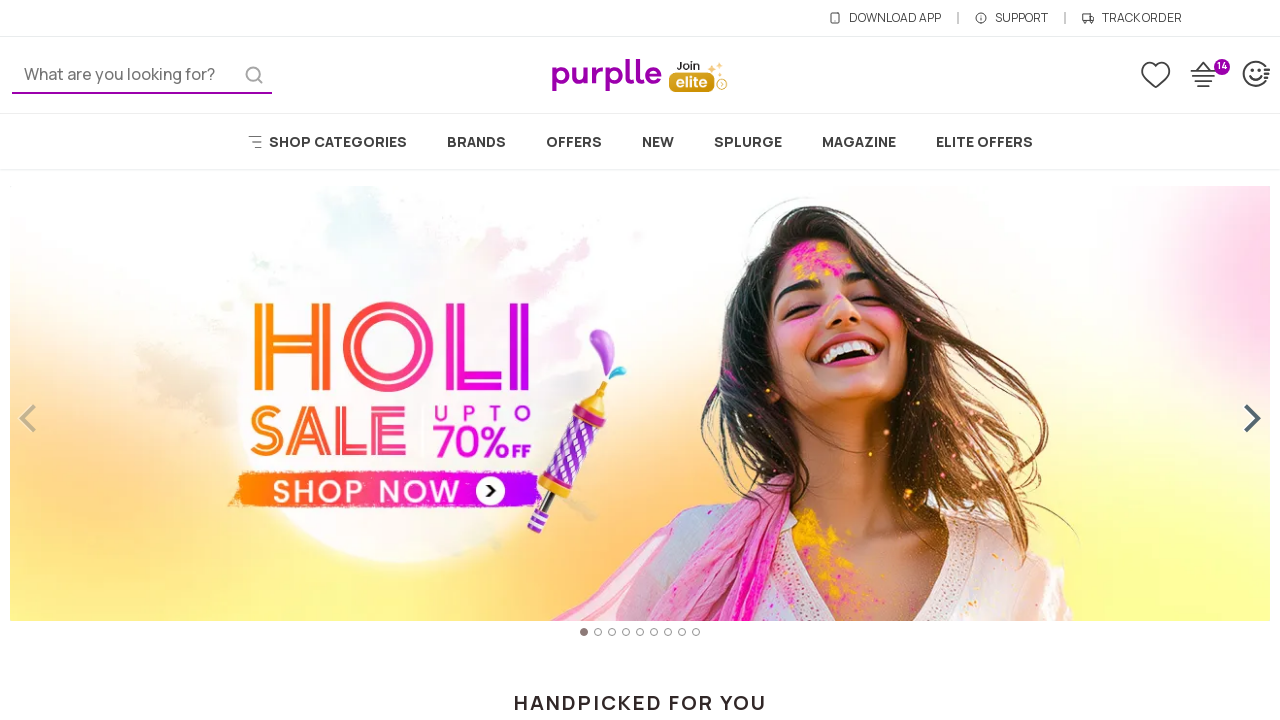

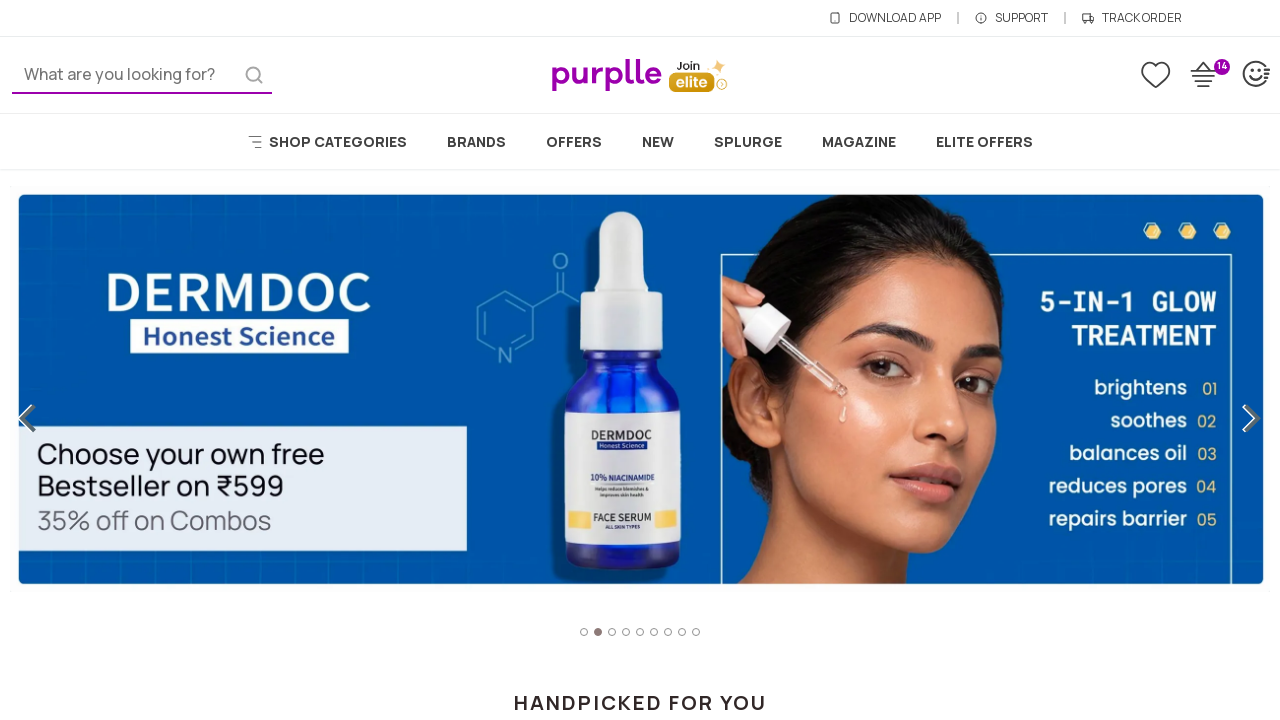